Tests dynamic loading with 3 second wait time before verifying the "Hello World!" text appears

Starting URL: https://automationfc.github.io/dynamic-loading/

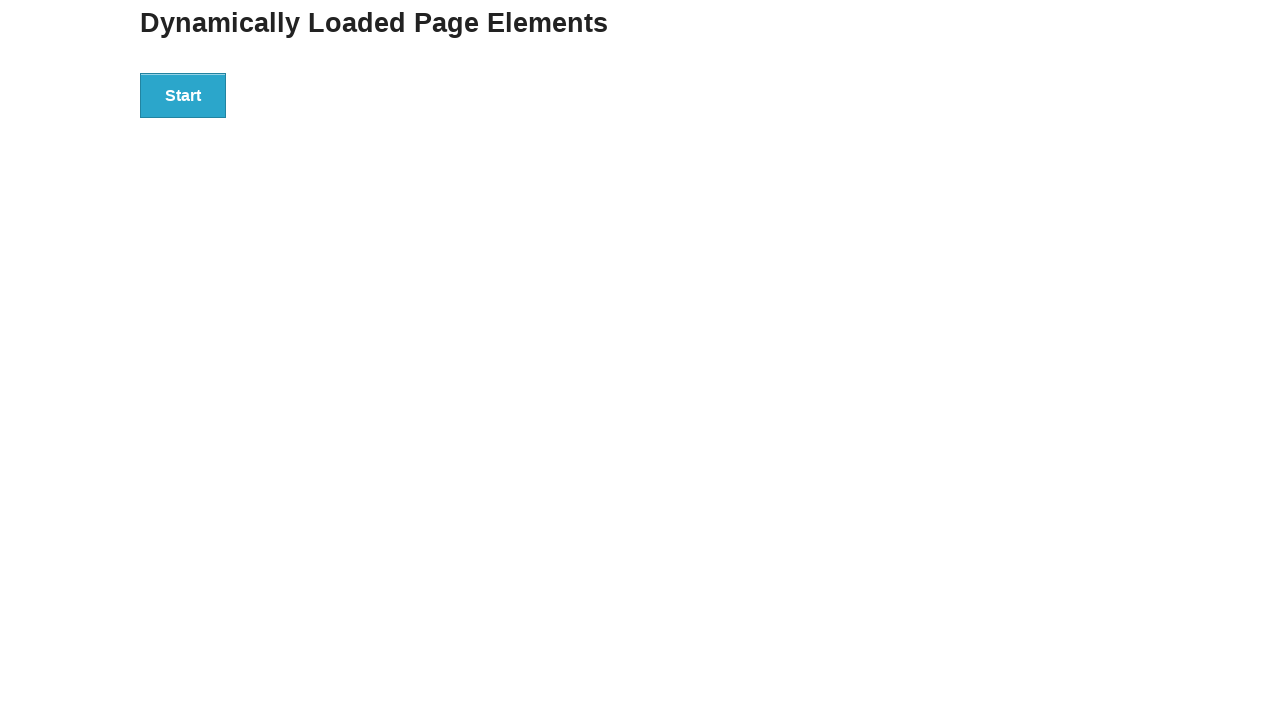

Clicked start button to trigger dynamic loading at (183, 95) on #start>button
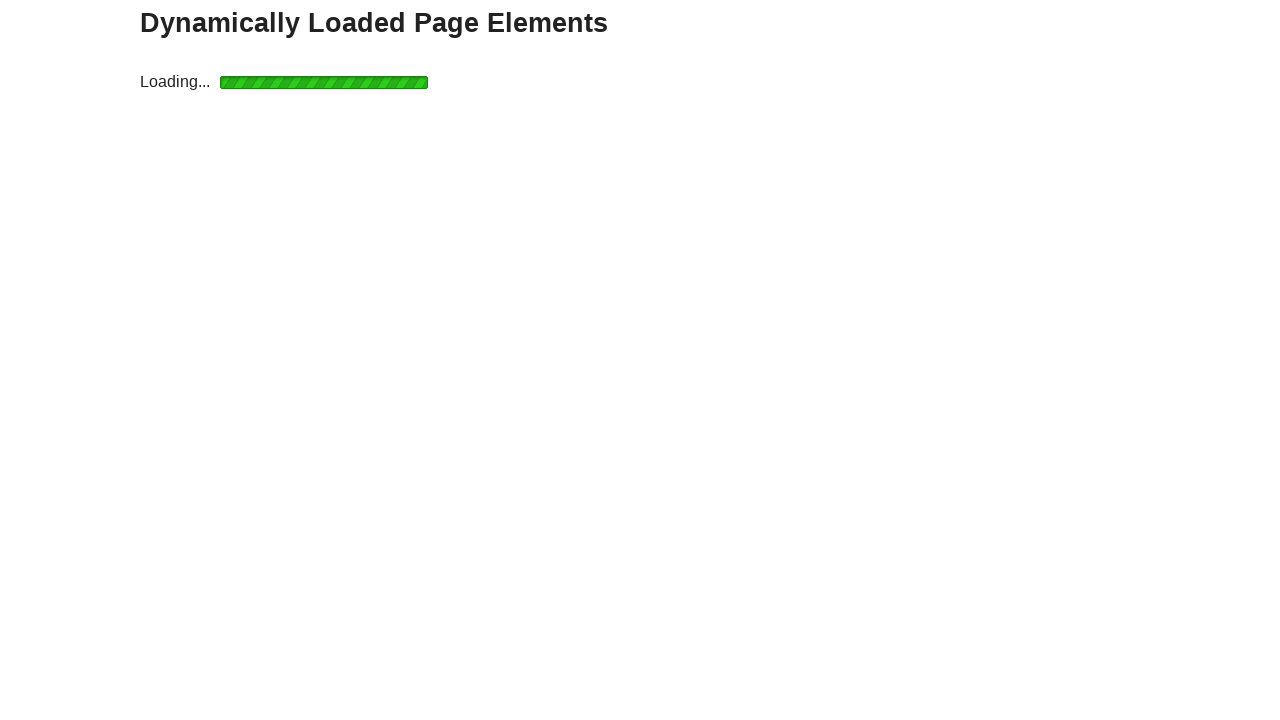

Waited 3 seconds for dynamic content to load
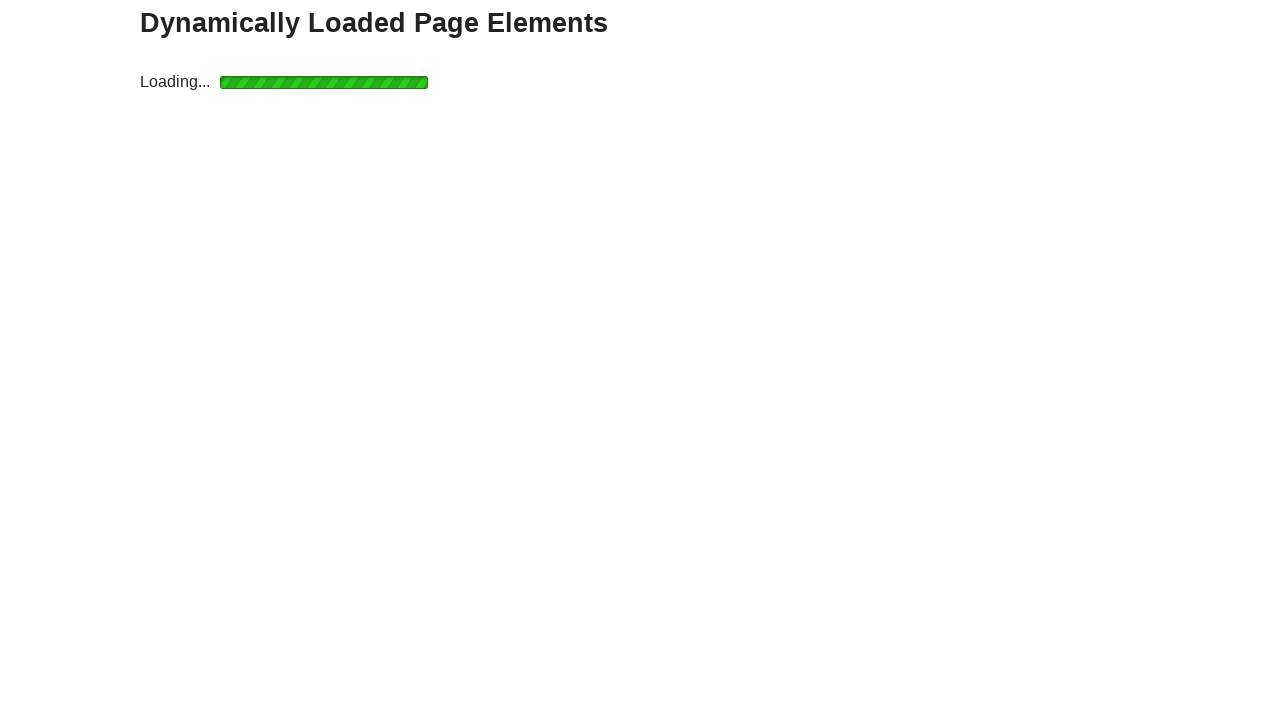

Verified 'Hello World!' text appears after dynamic loading
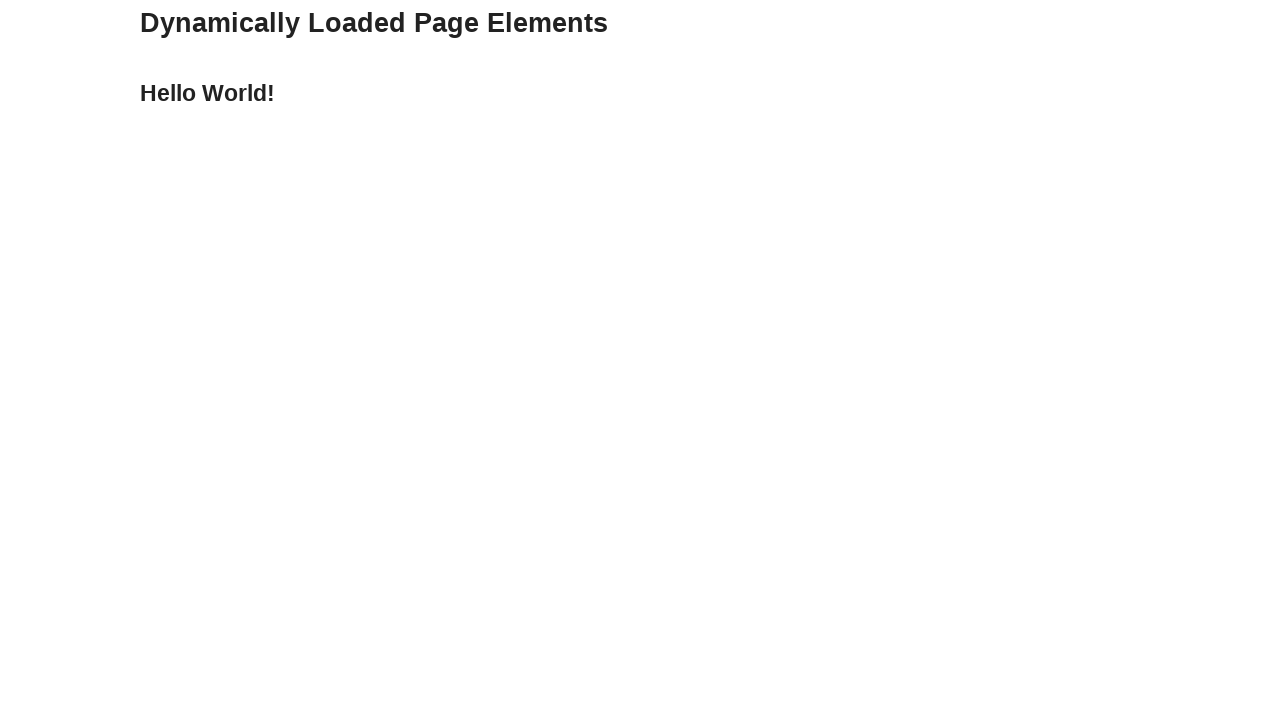

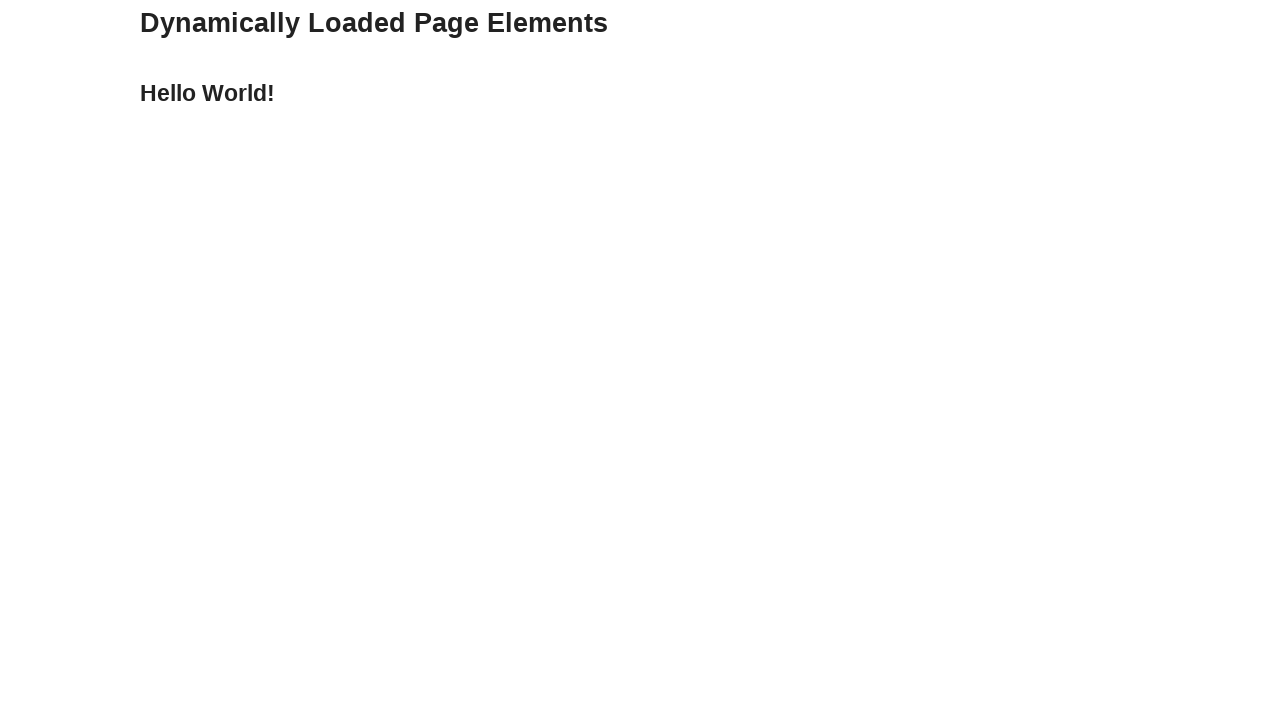